Navigates to hepsiburada.com and verifies that the page title, URL, and page source all contain "hepsiburada" to confirm the correct page is loaded.

Starting URL: https://www.hepsiburada.com/

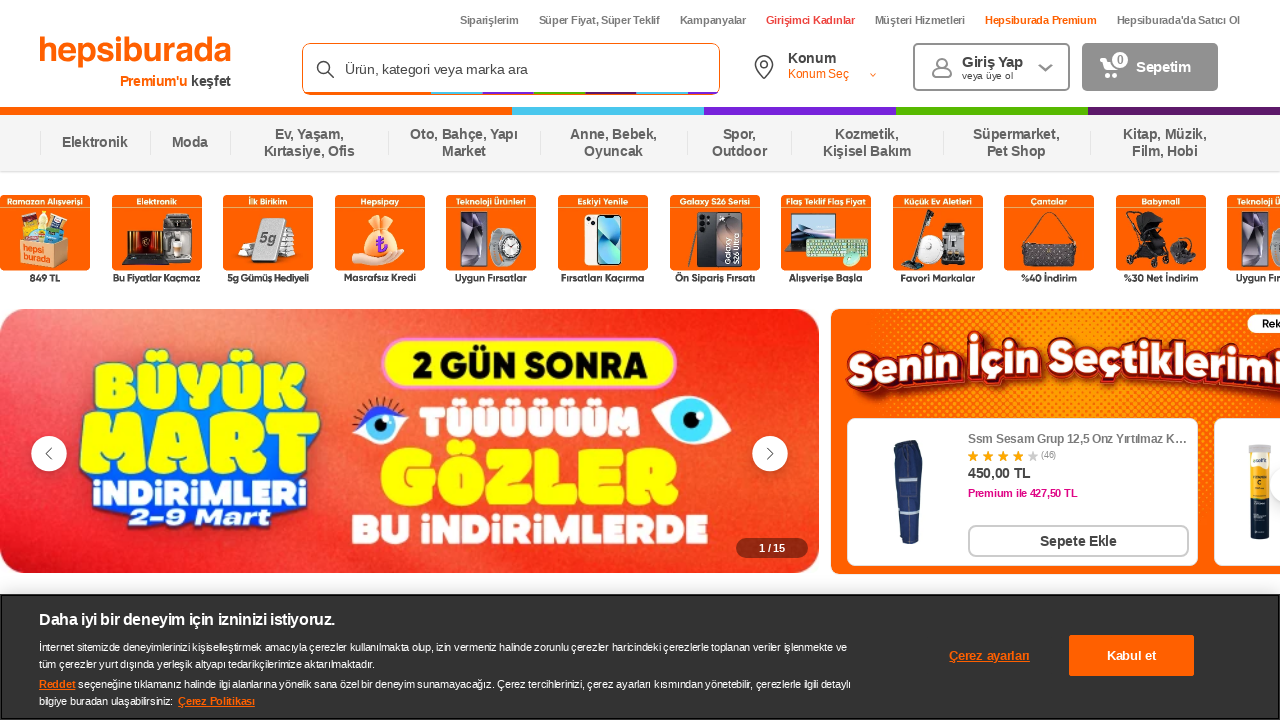

Waited for page to load (domcontentloaded)
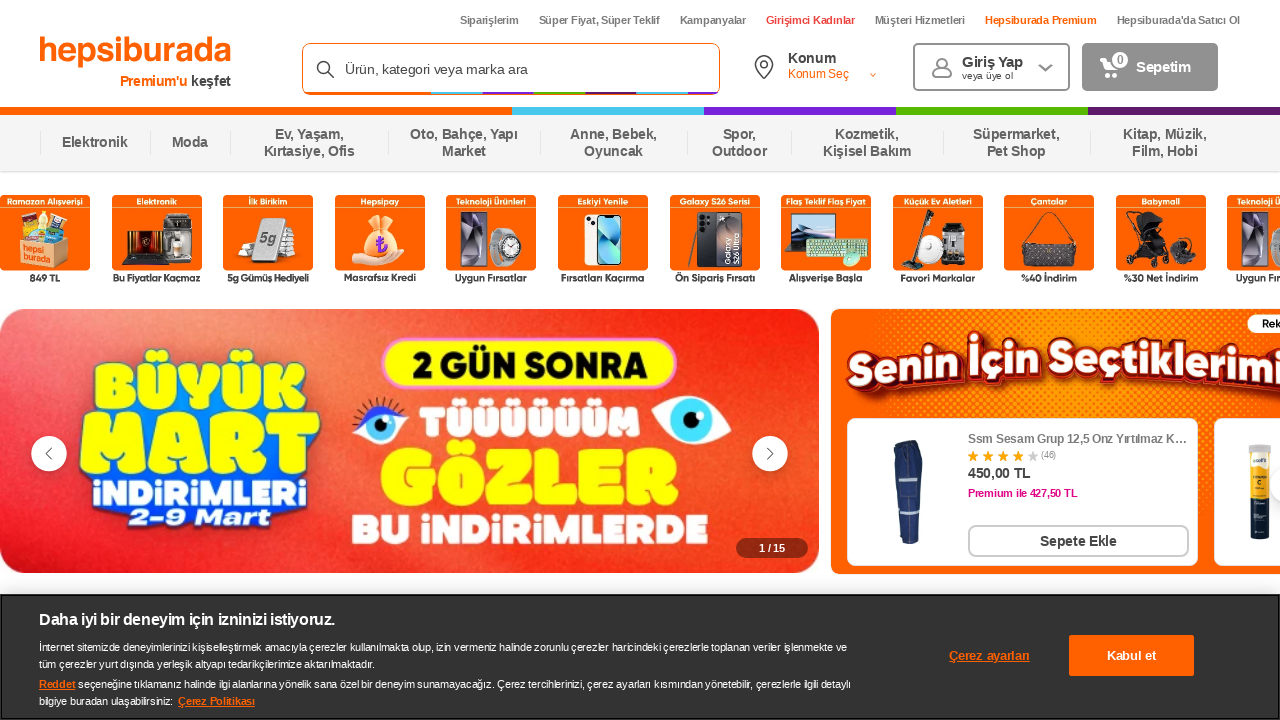

Retrieved page title: 'Türkiye'nin En Çok Tavsiye Edilen E-ticaret Markası Hepsiburada'
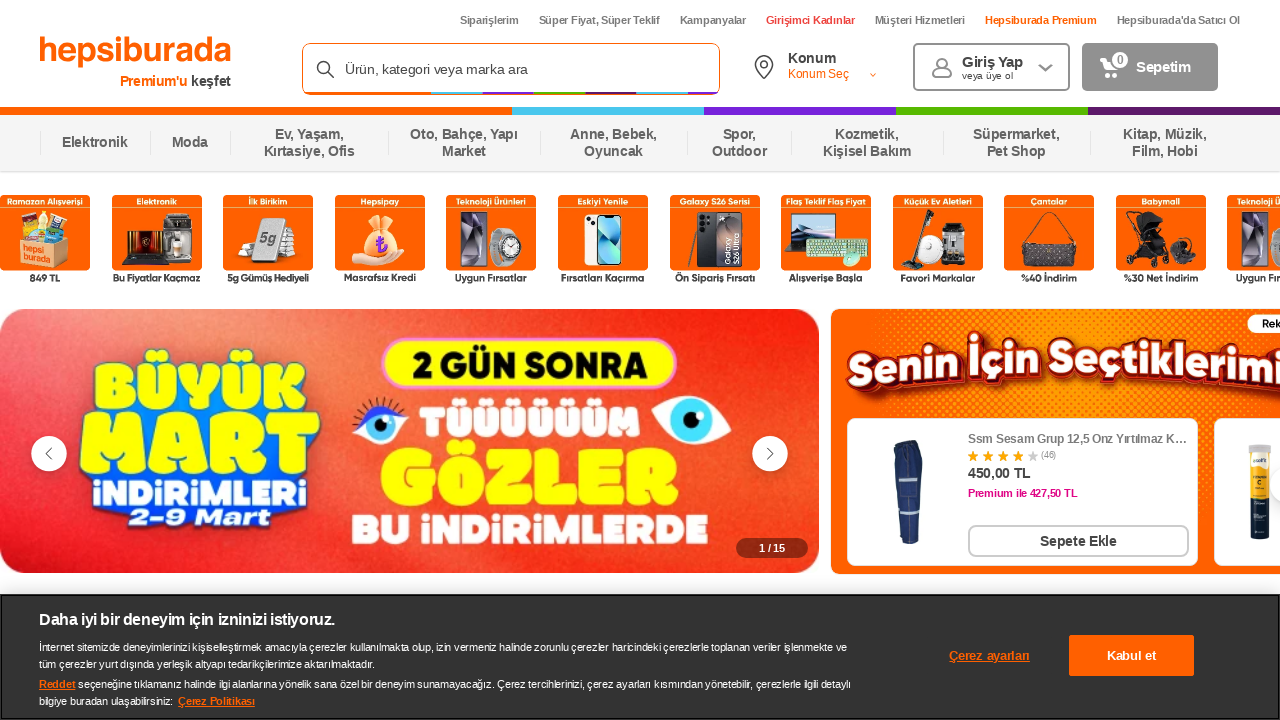

Retrieved page URL: 'https://www.hepsiburada.com/'
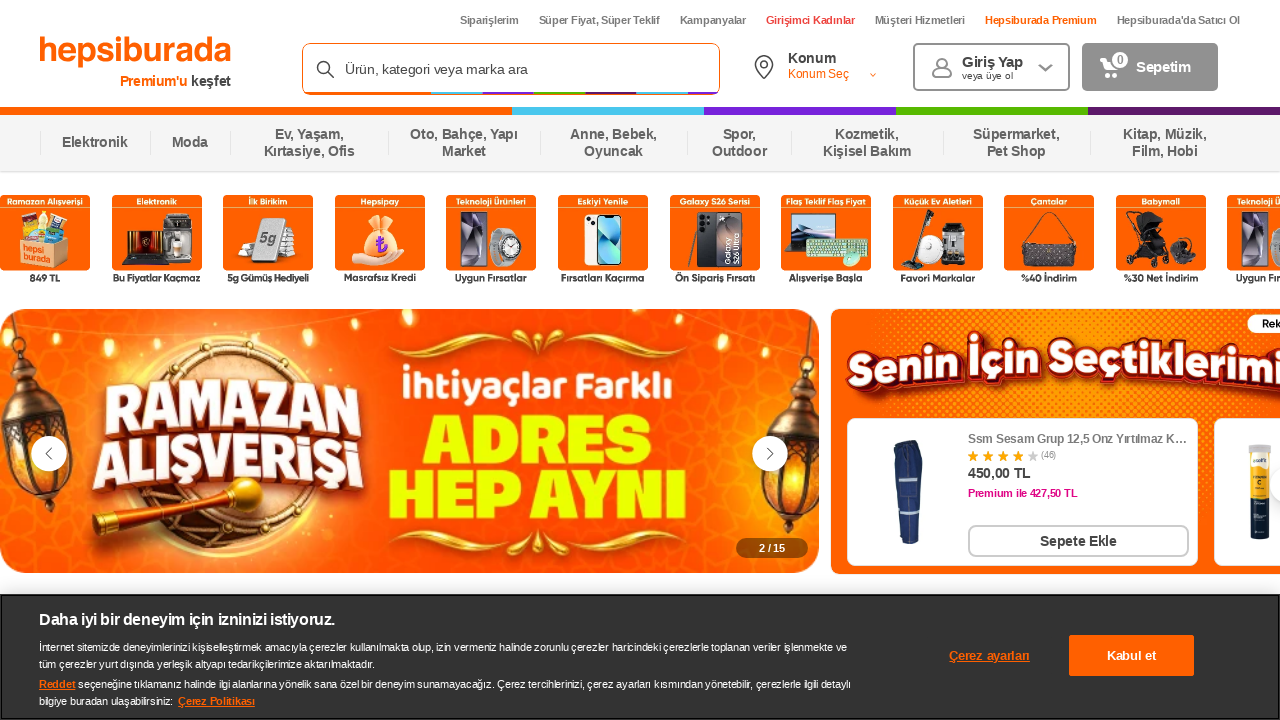

Retrieved page source content
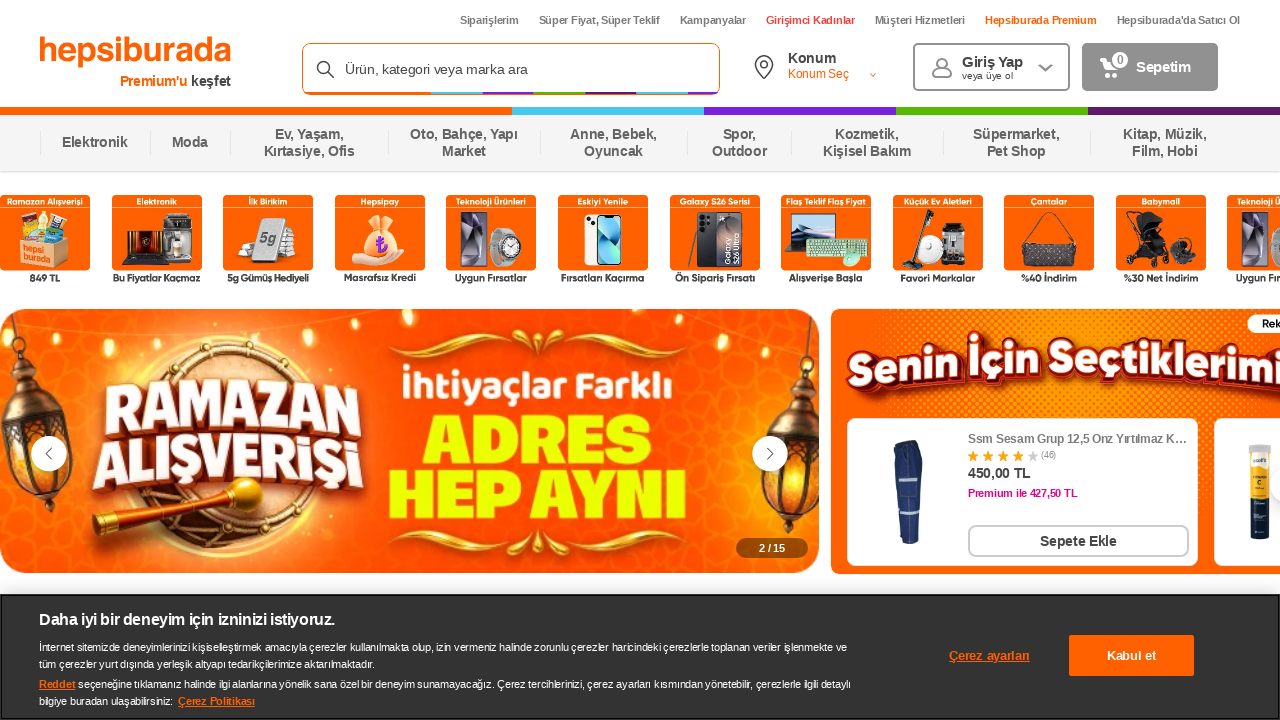

Verified page title contains 'hepsiburada'
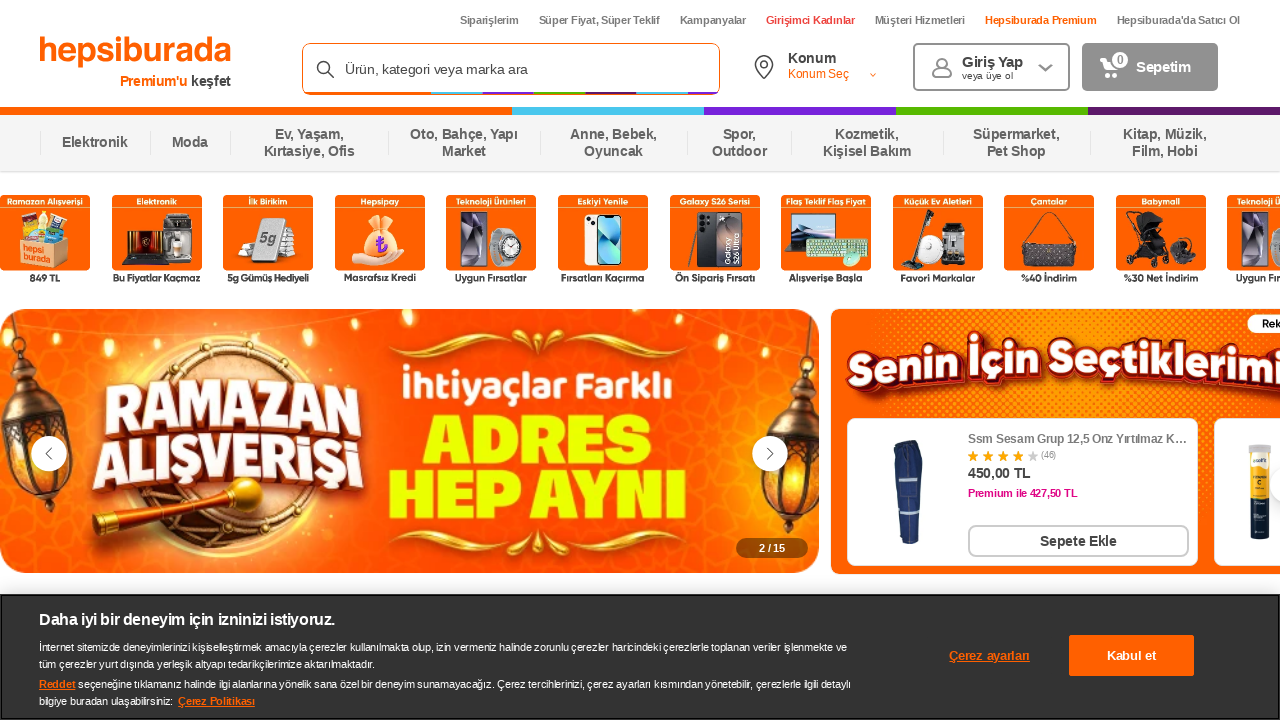

Verified page URL contains 'hepsiburada'
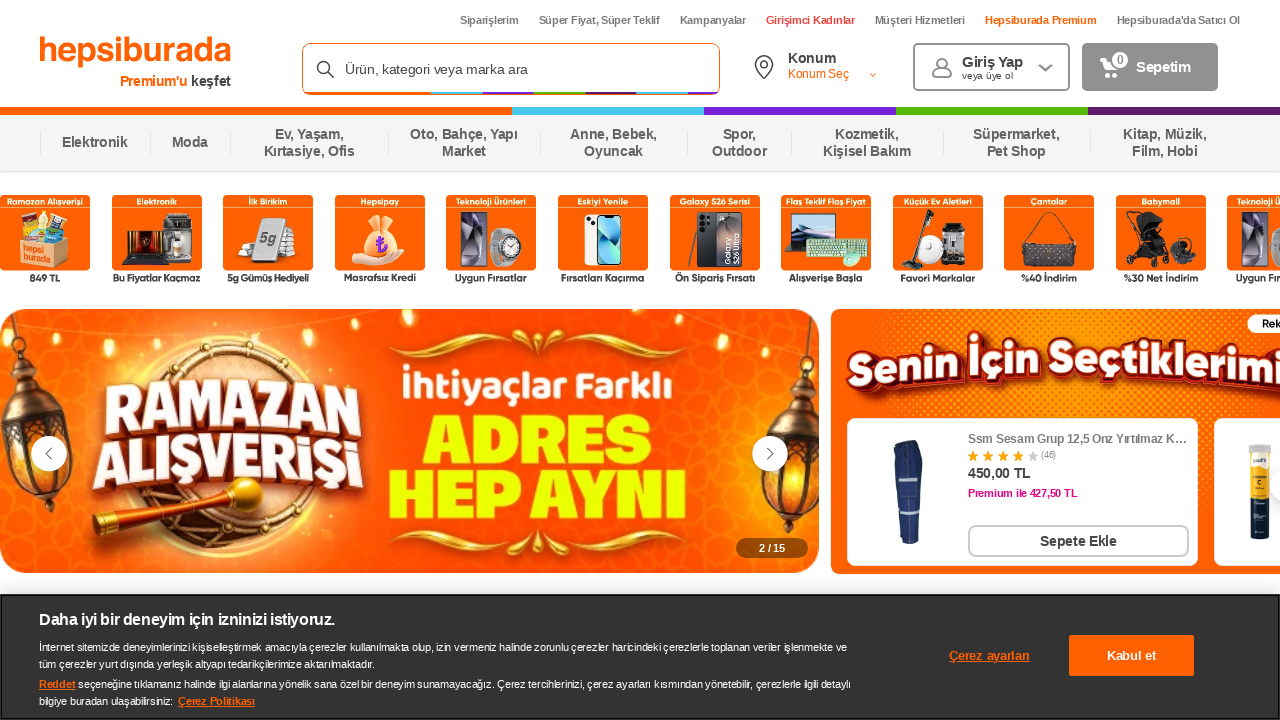

Verified page source contains 'hepsiburada'
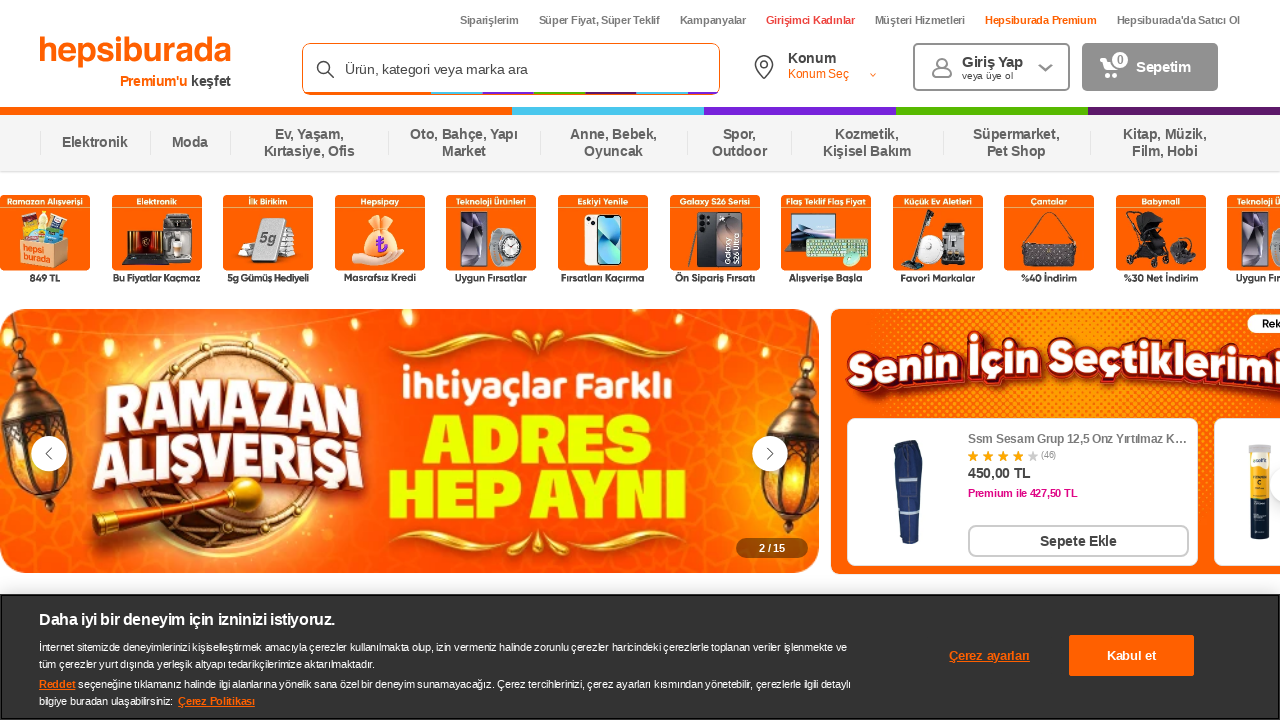

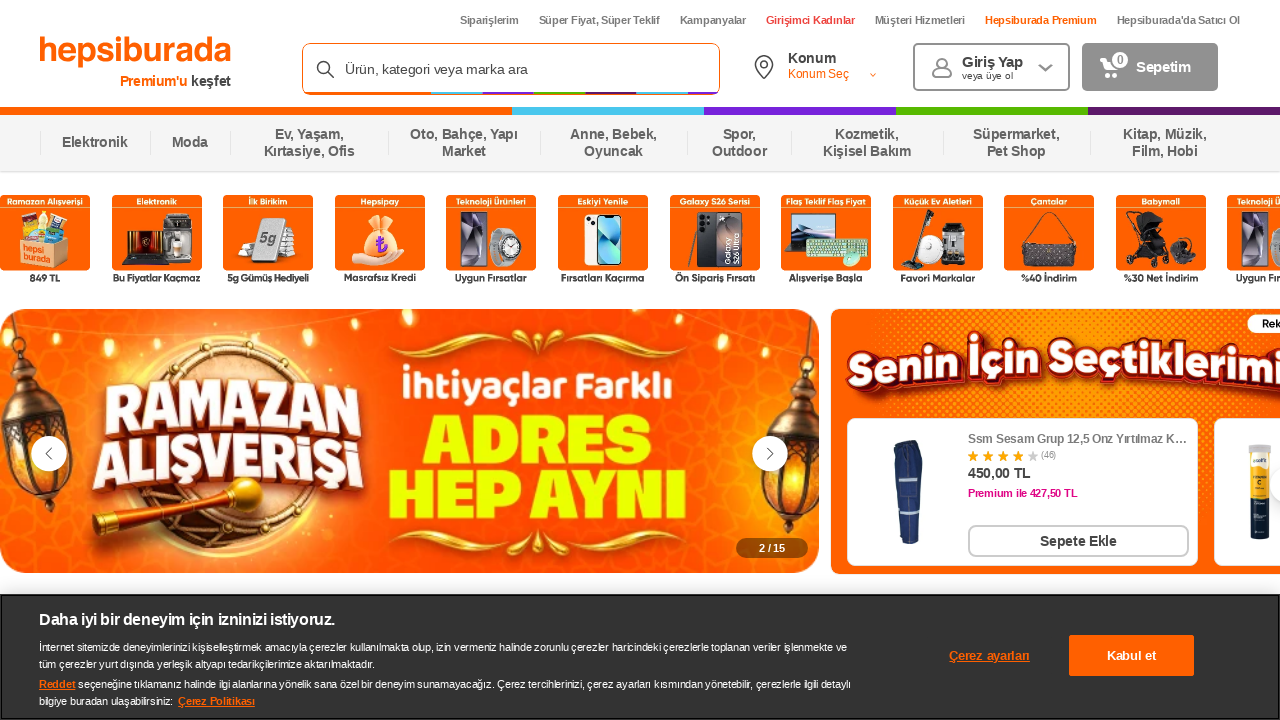